Navigates to a flight reservation page and selects a flight by clicking the choose button for the third flight option

Starting URL: https://blazedemo.com/reserve.php

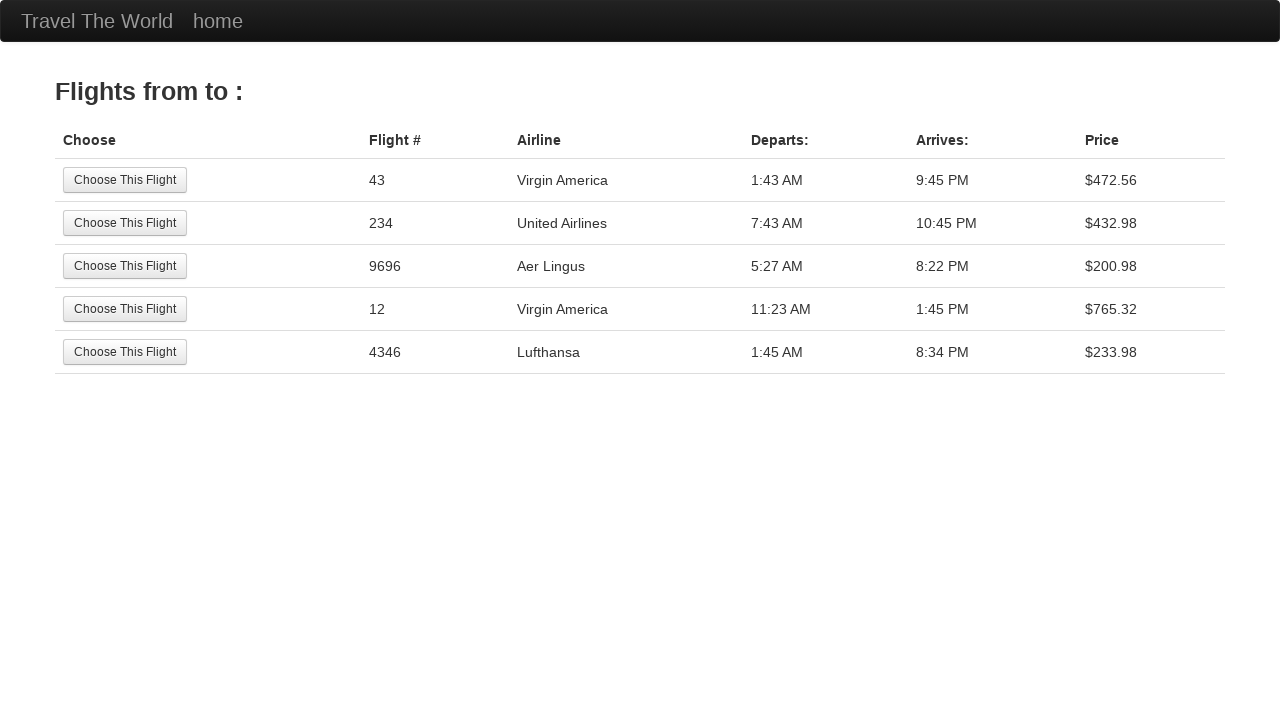

Navigated to flight reservation page at https://blazedemo.com/reserve.php
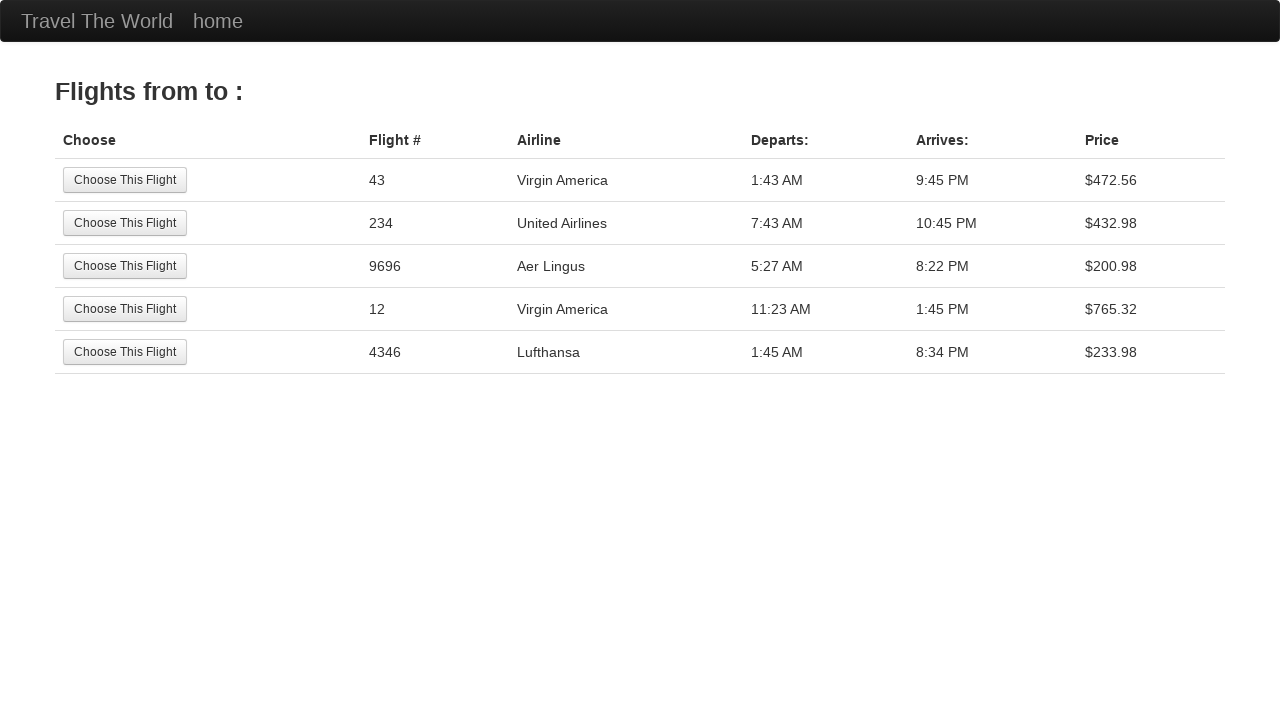

Clicked the 'Choose This Flight' button for the third flight option at (125, 266) on tr:nth-child(3) .btn
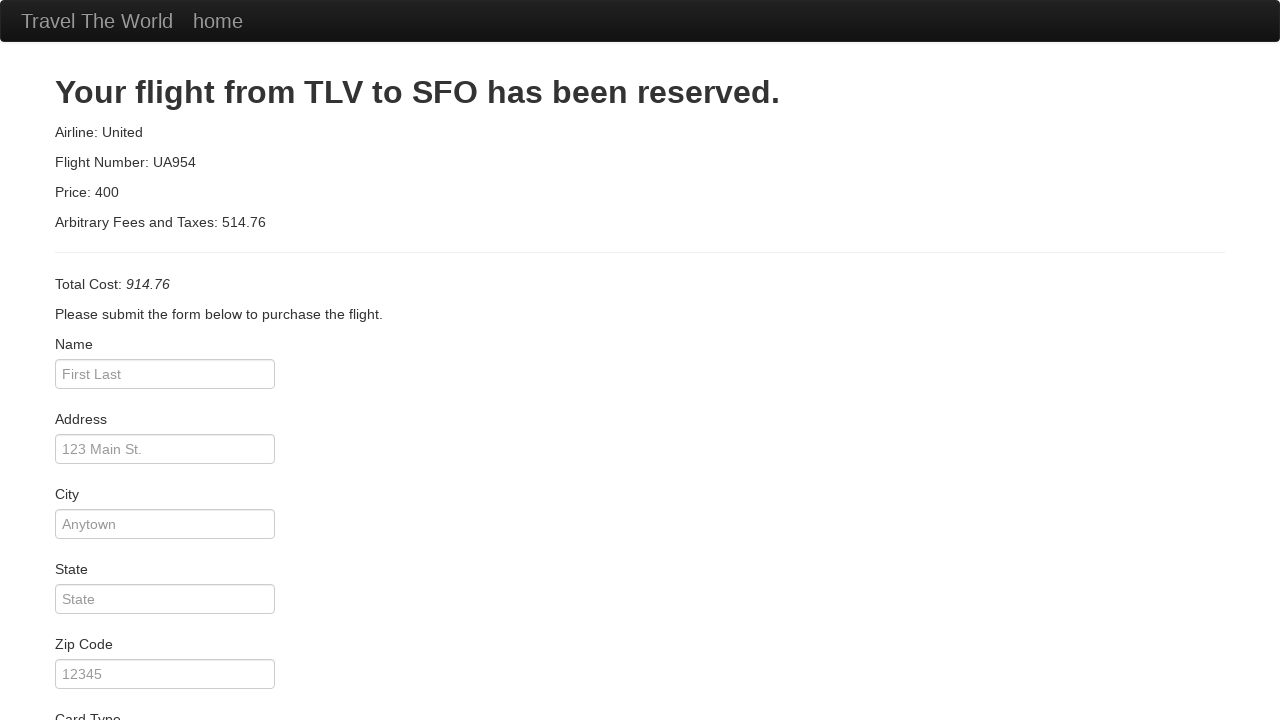

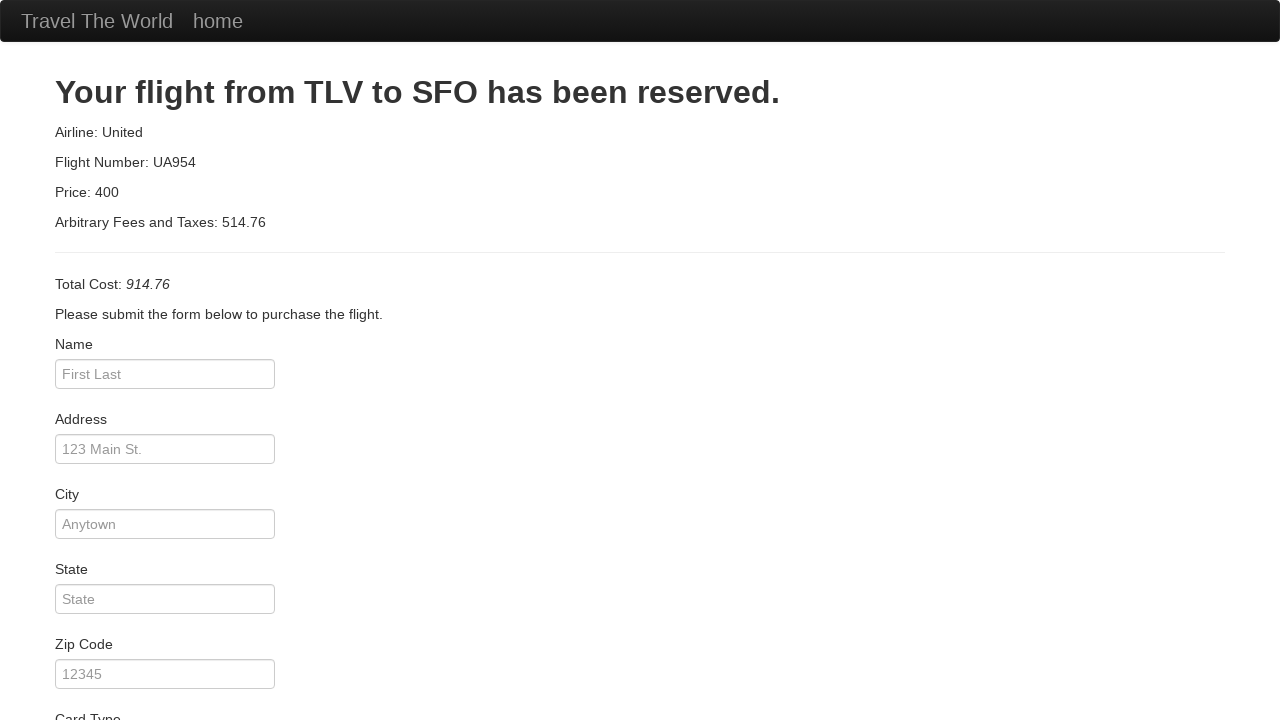